Tests right-click context menu functionality, handles alerts, and verifies navigation to a new tab

Starting URL: https://the-internet.herokuapp.com/context_menu

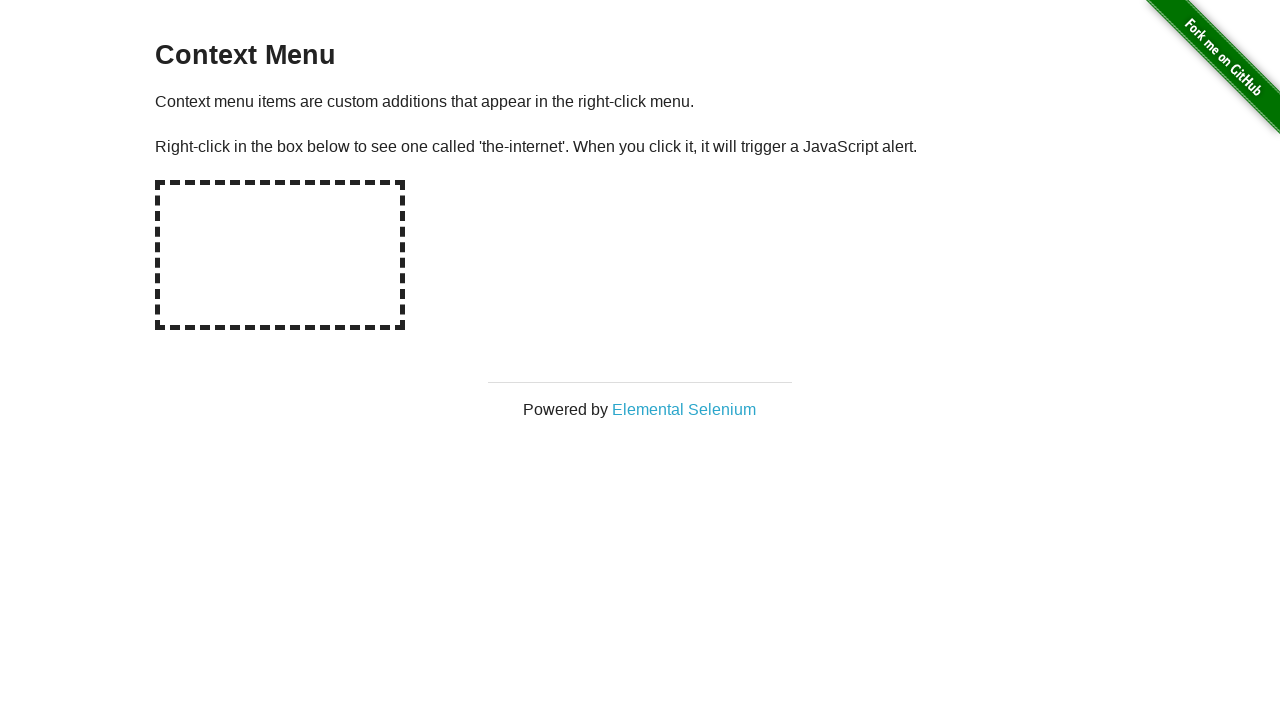

Located the hot-spot element for right-click context menu
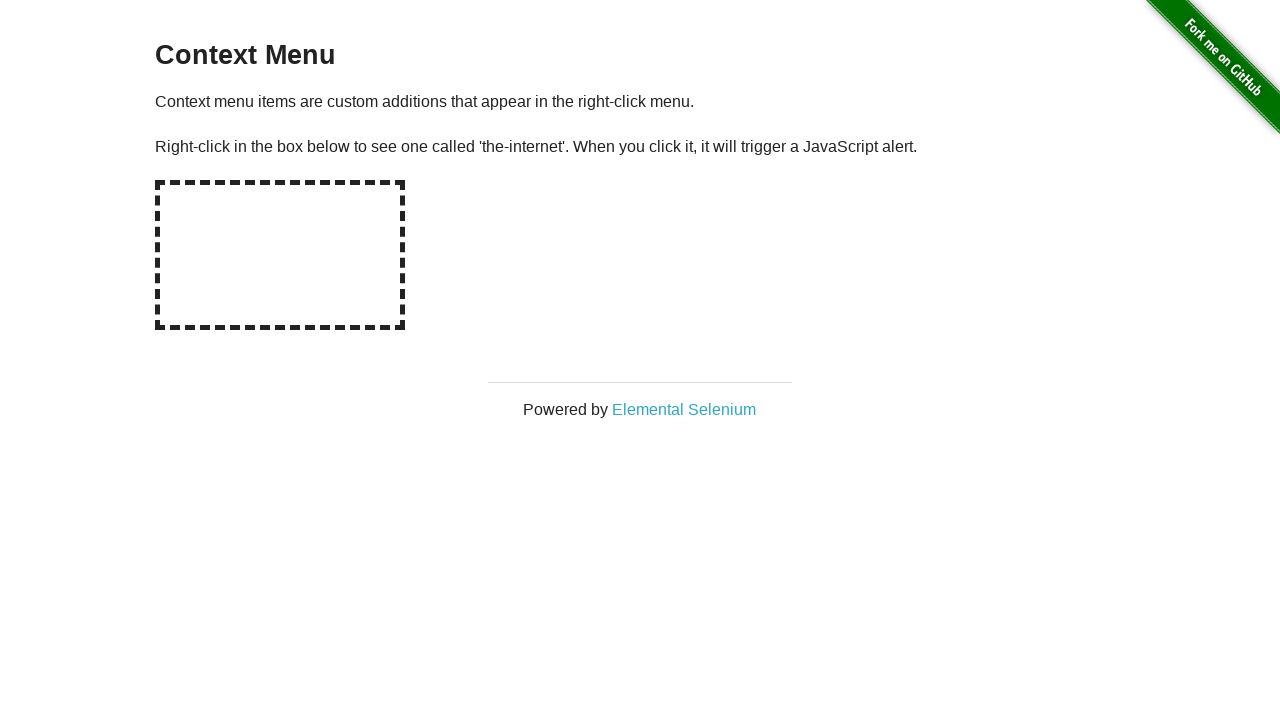

Right-clicked on the hot-spot element to open context menu at (280, 255) on #hot-spot
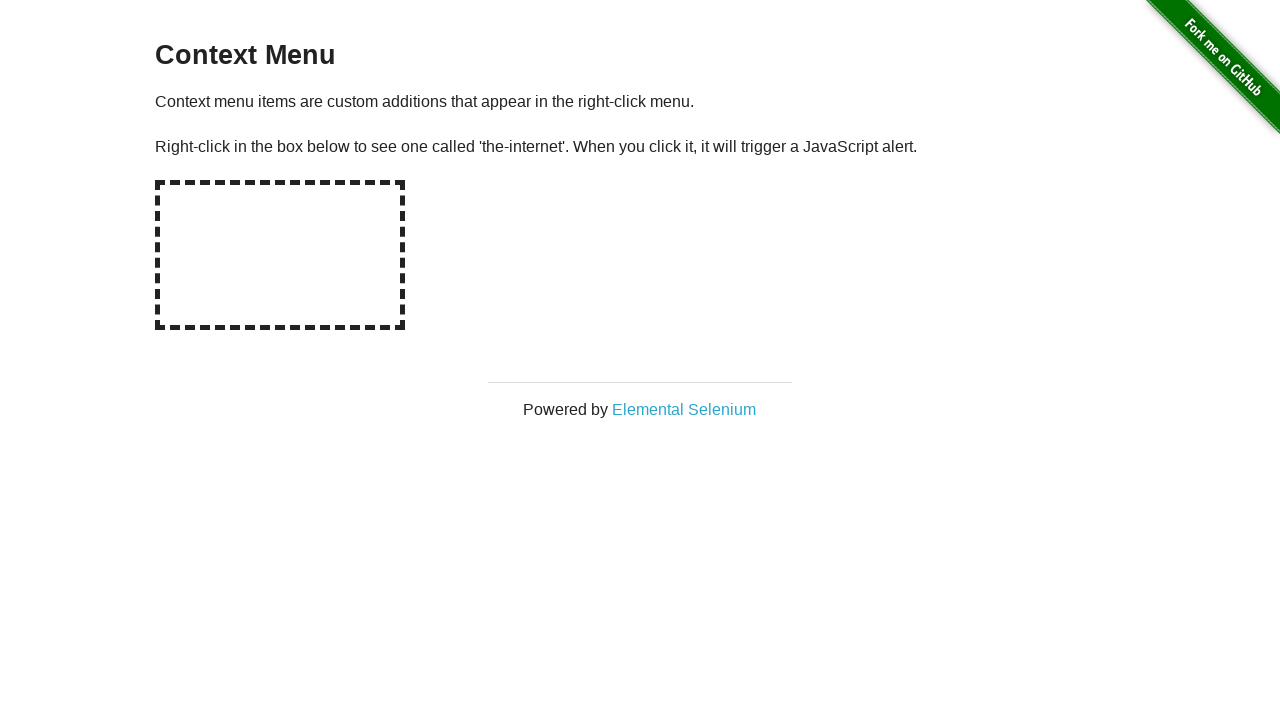

Set up dialog handler to accept alerts automatically
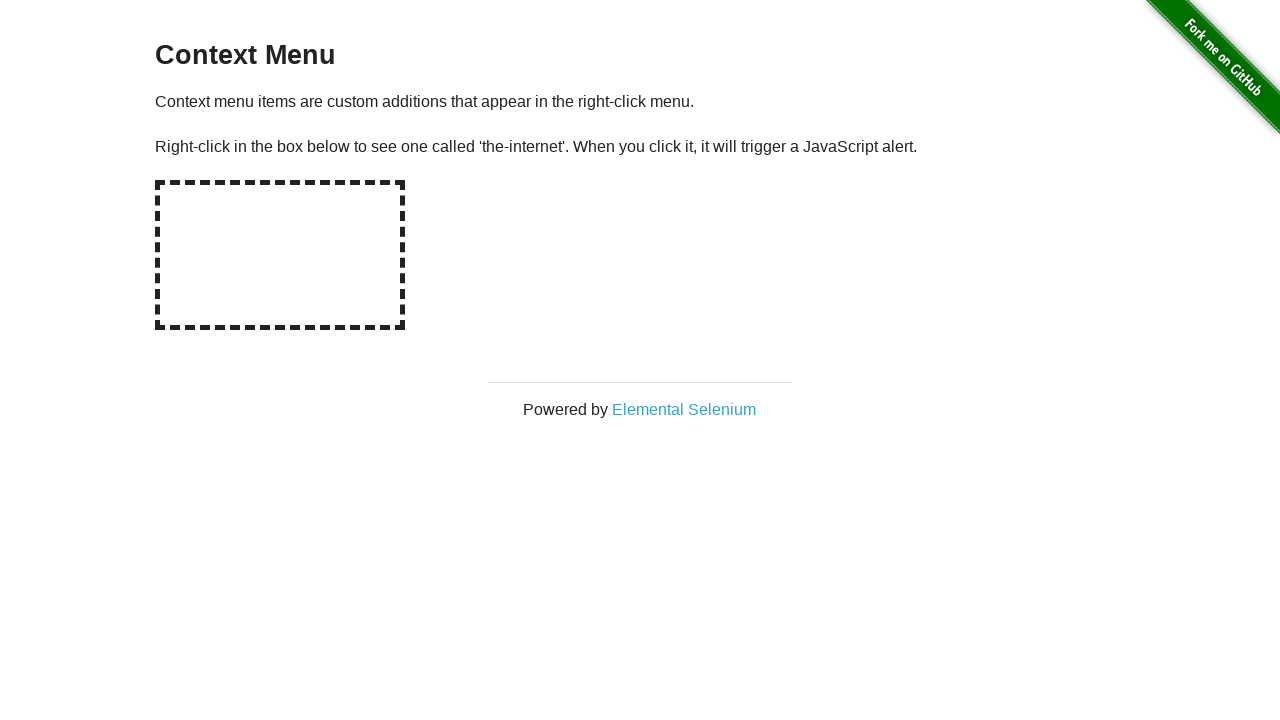

Clicked on Elemental Selenium link from context menu at (684, 409) on xpath=//*[@target='_blank']
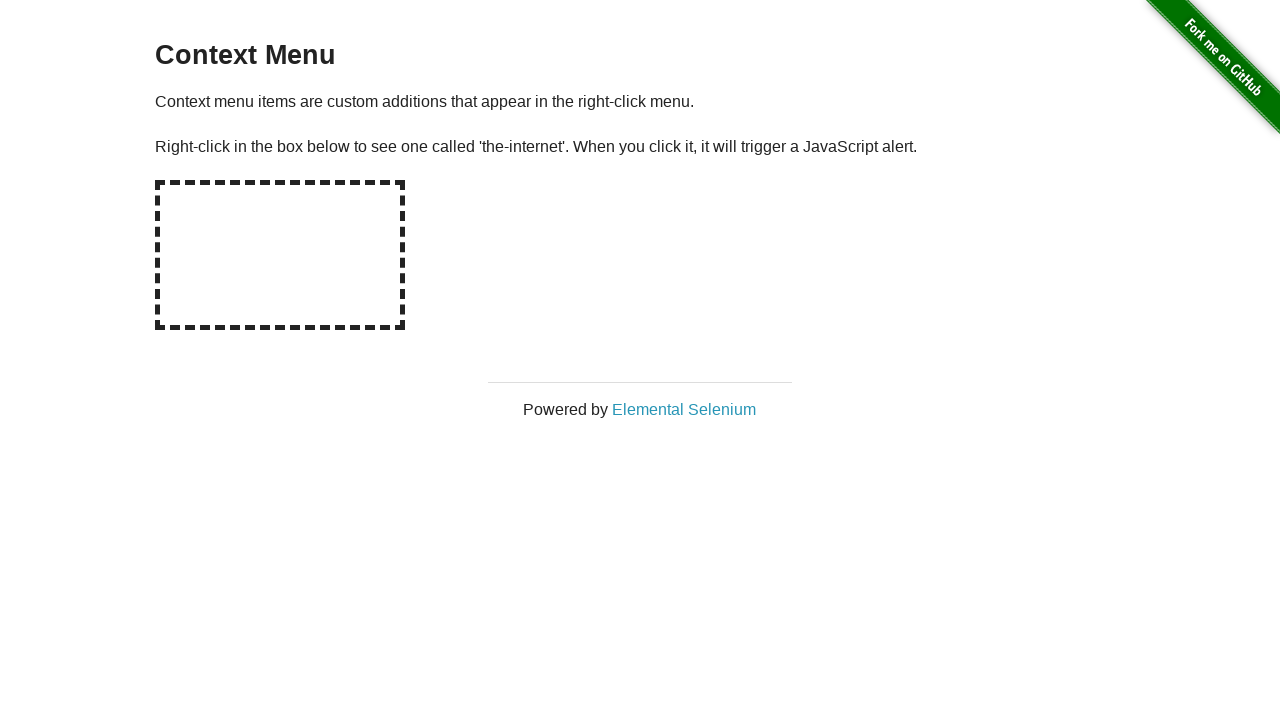

Clicked link with target='_blank' to open new tab at (684, 409) on xpath=//*[@target='_blank']
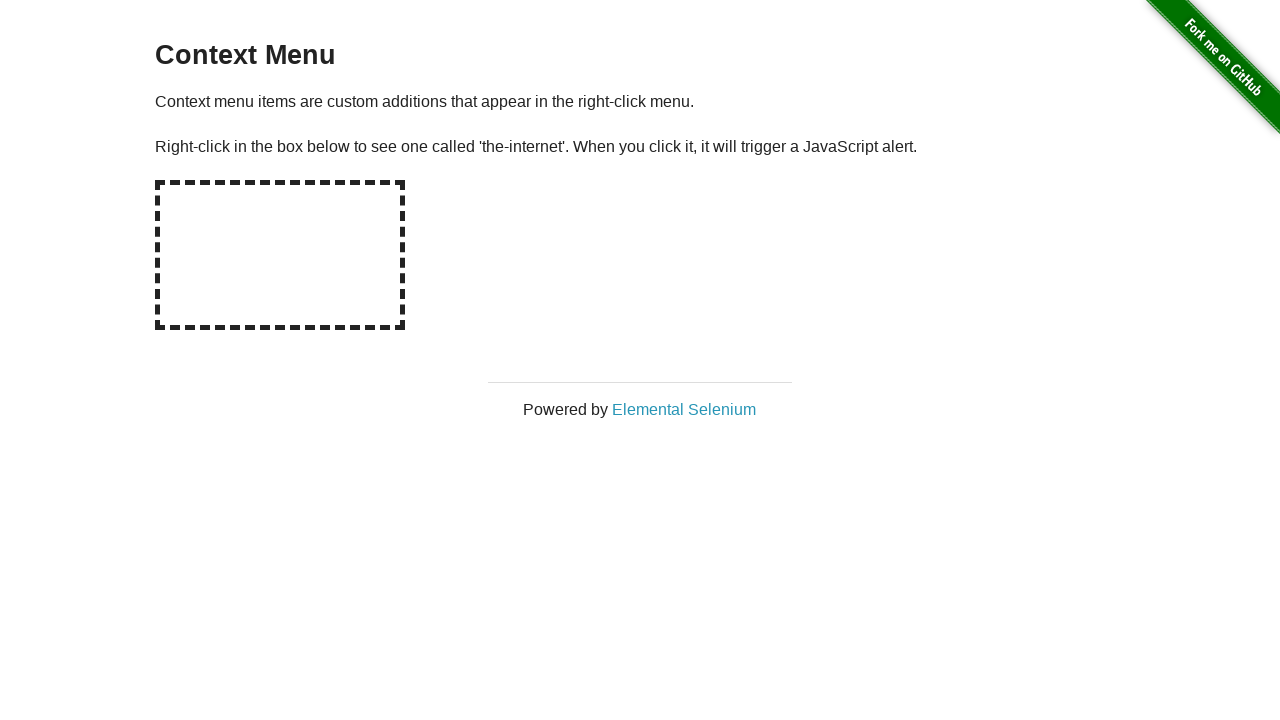

Captured the new tab page object
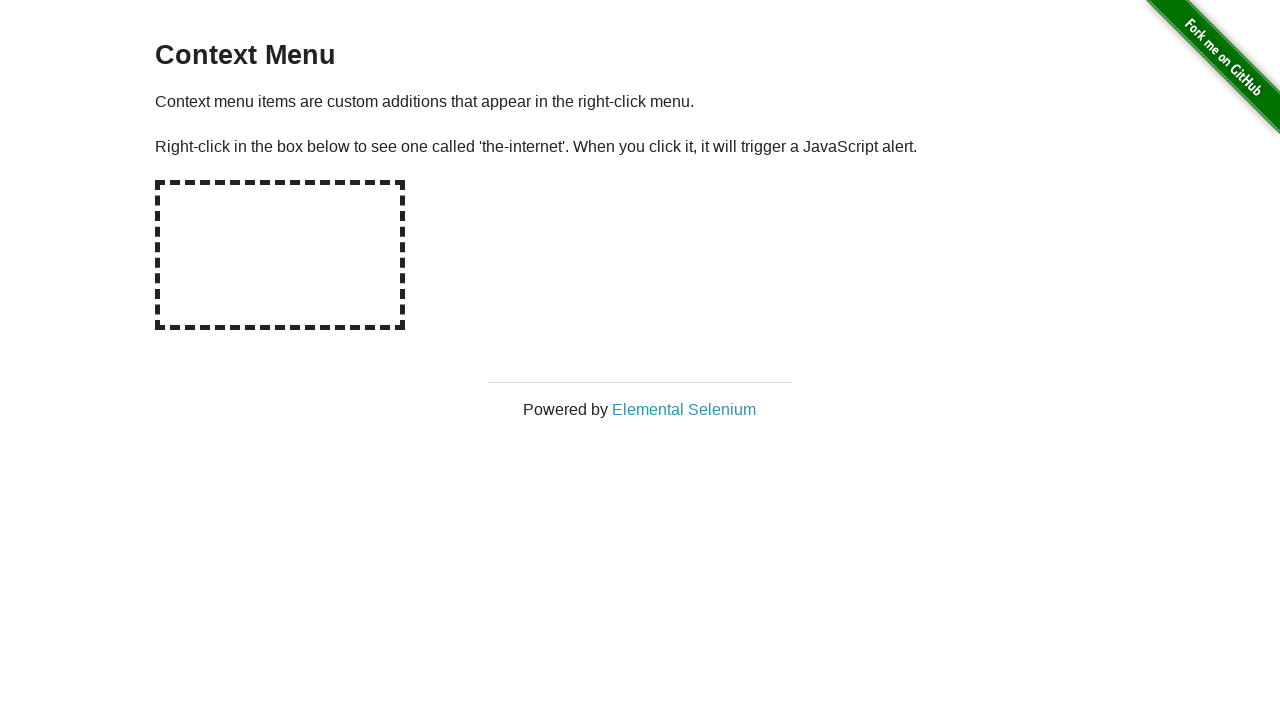

New page finished loading
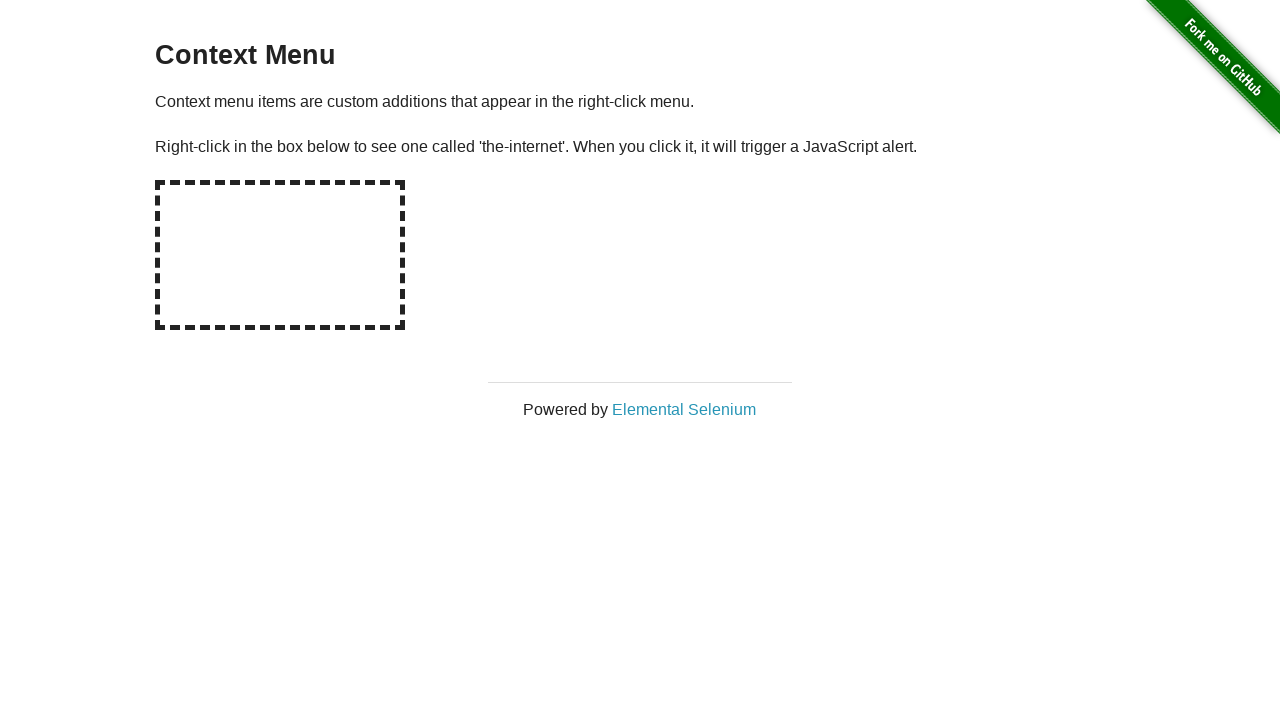

Verified that new page contains 'Elemental Selenium' heading
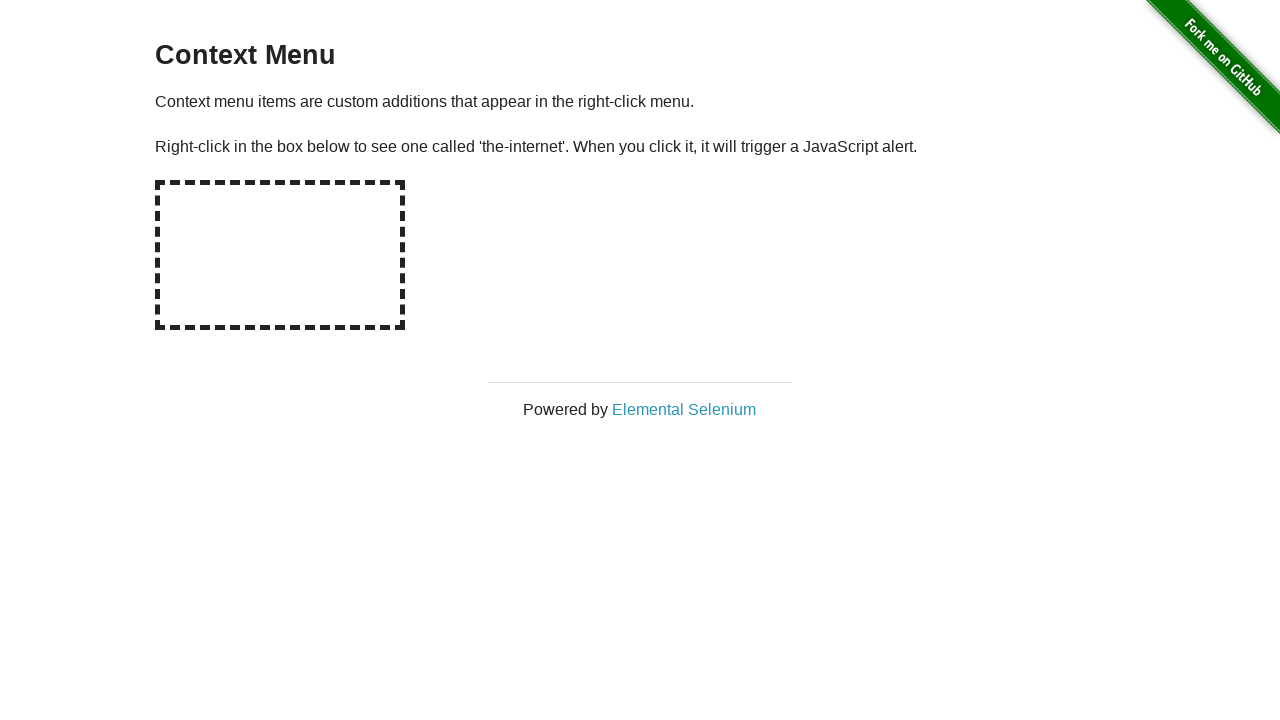

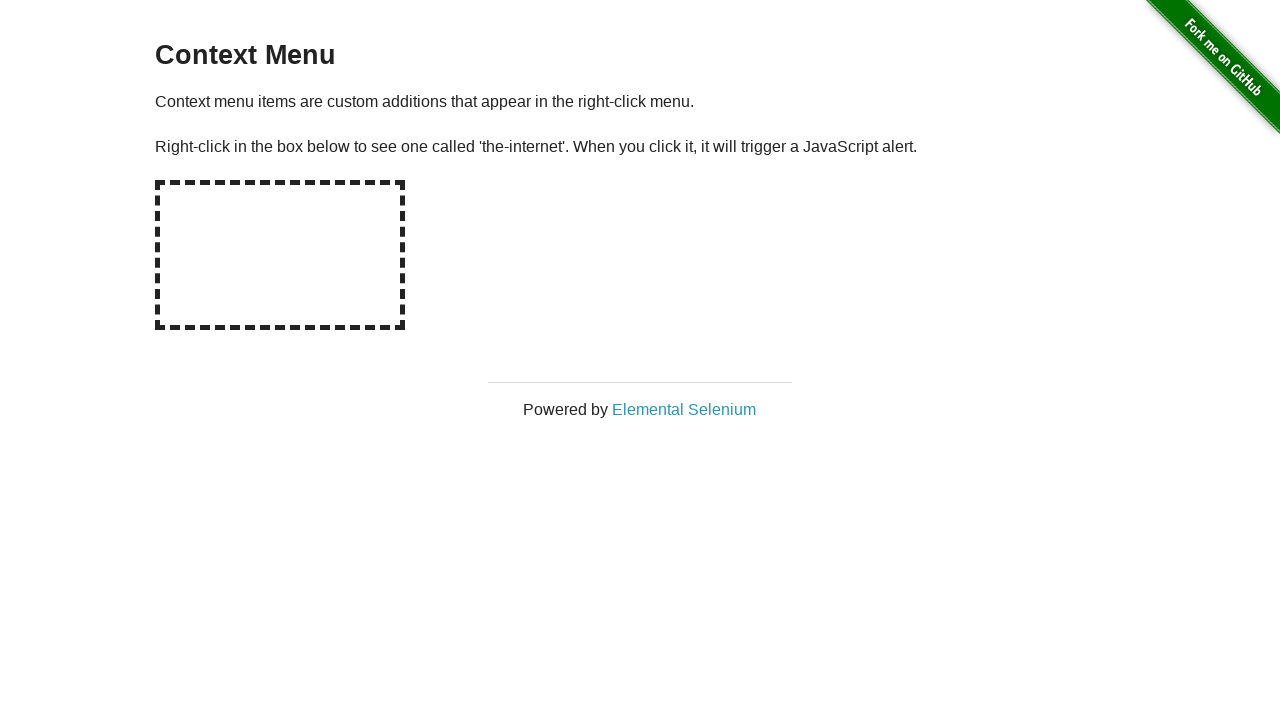